Tests that an item is removed if an empty text string is entered during edit

Starting URL: https://demo.playwright.dev/todomvc

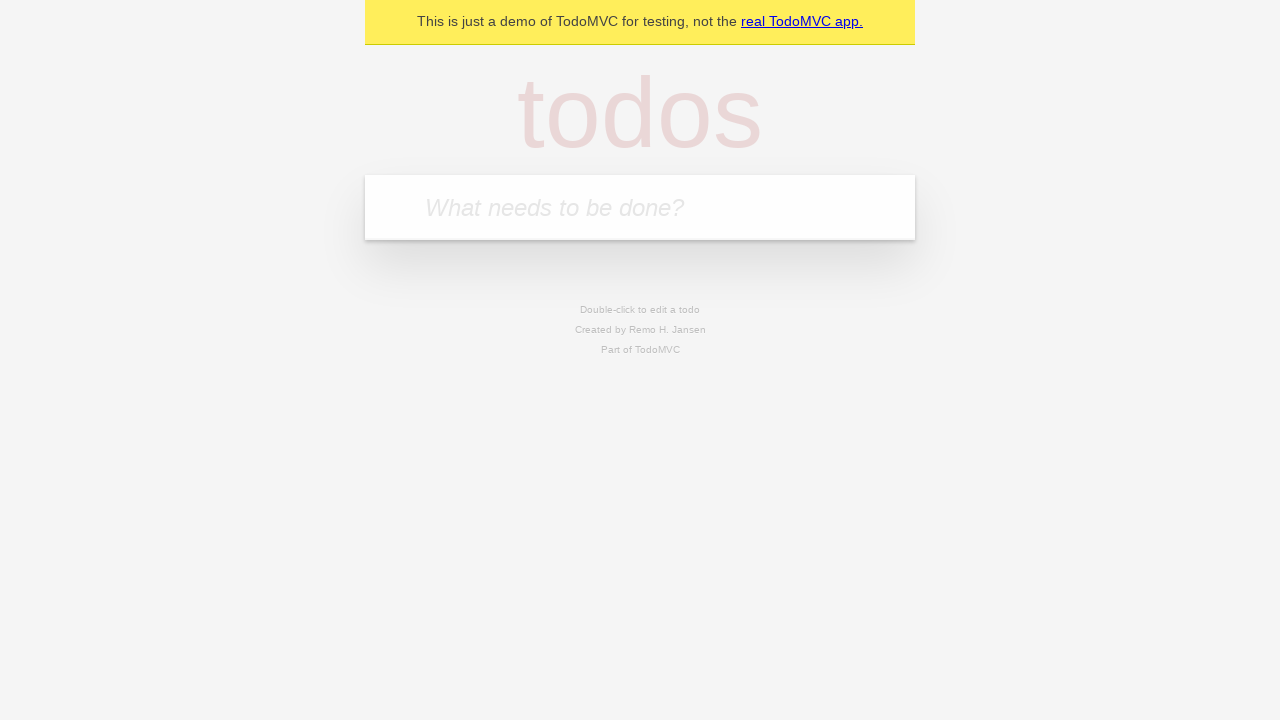

Filled todo input with 'buy some cheese' on internal:attr=[placeholder="What needs to be done?"i]
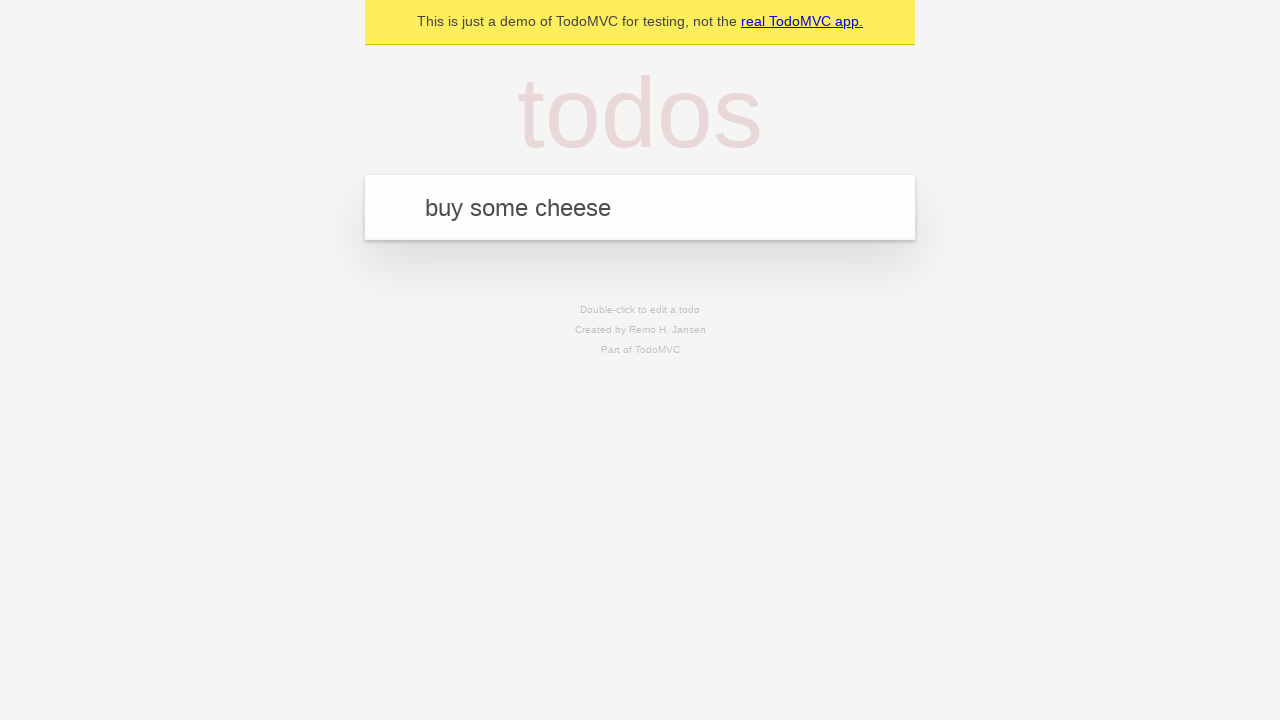

Pressed Enter to add first todo item on internal:attr=[placeholder="What needs to be done?"i]
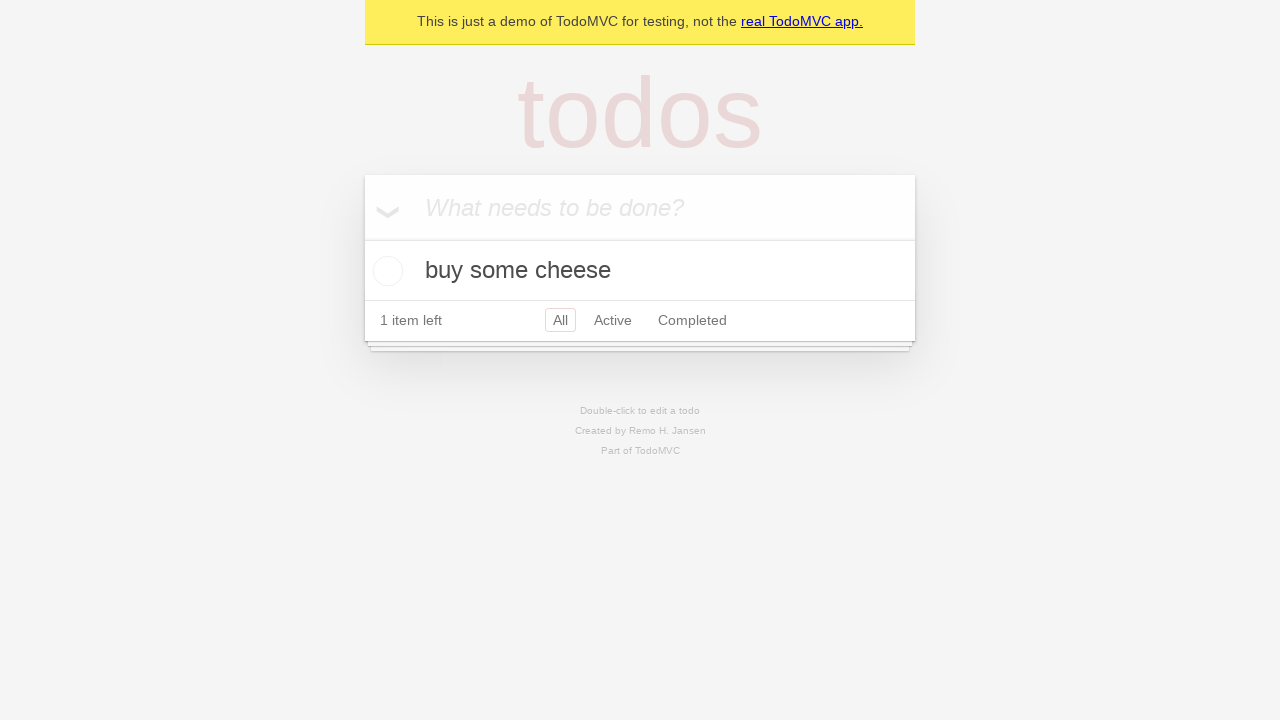

Filled todo input with 'feed the cat' on internal:attr=[placeholder="What needs to be done?"i]
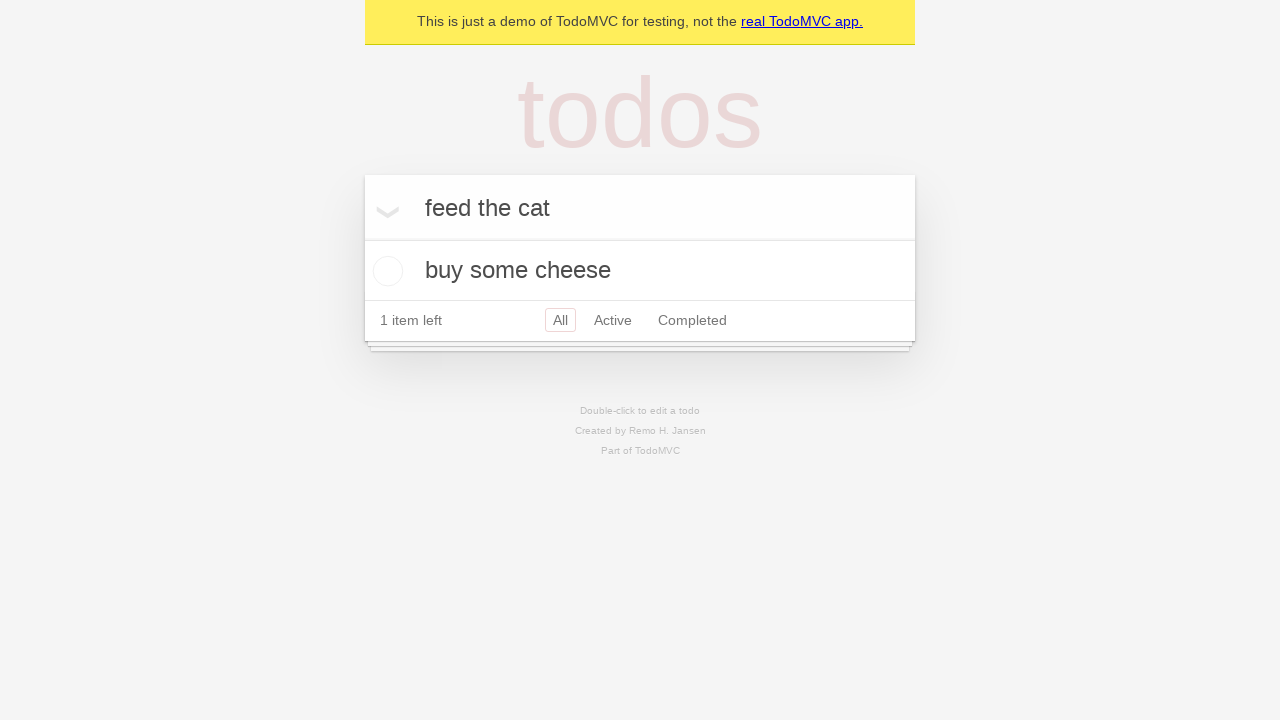

Pressed Enter to add second todo item on internal:attr=[placeholder="What needs to be done?"i]
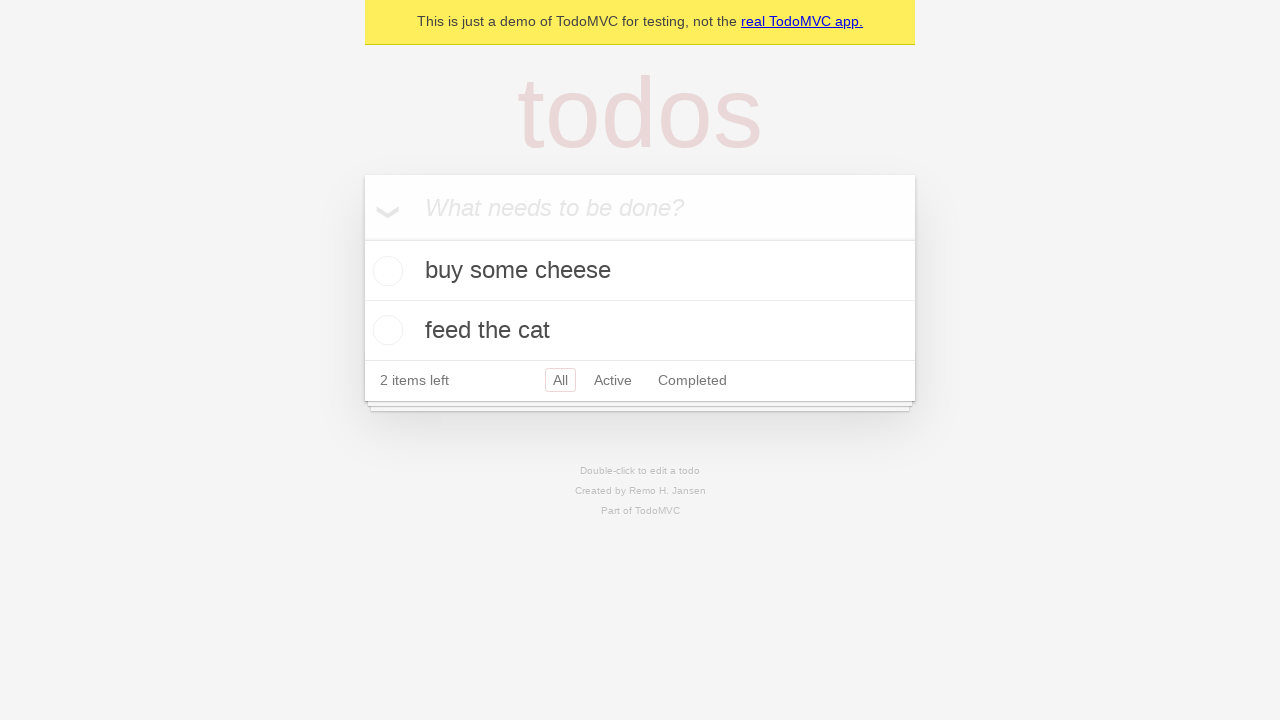

Filled todo input with 'book a doctors appointment' on internal:attr=[placeholder="What needs to be done?"i]
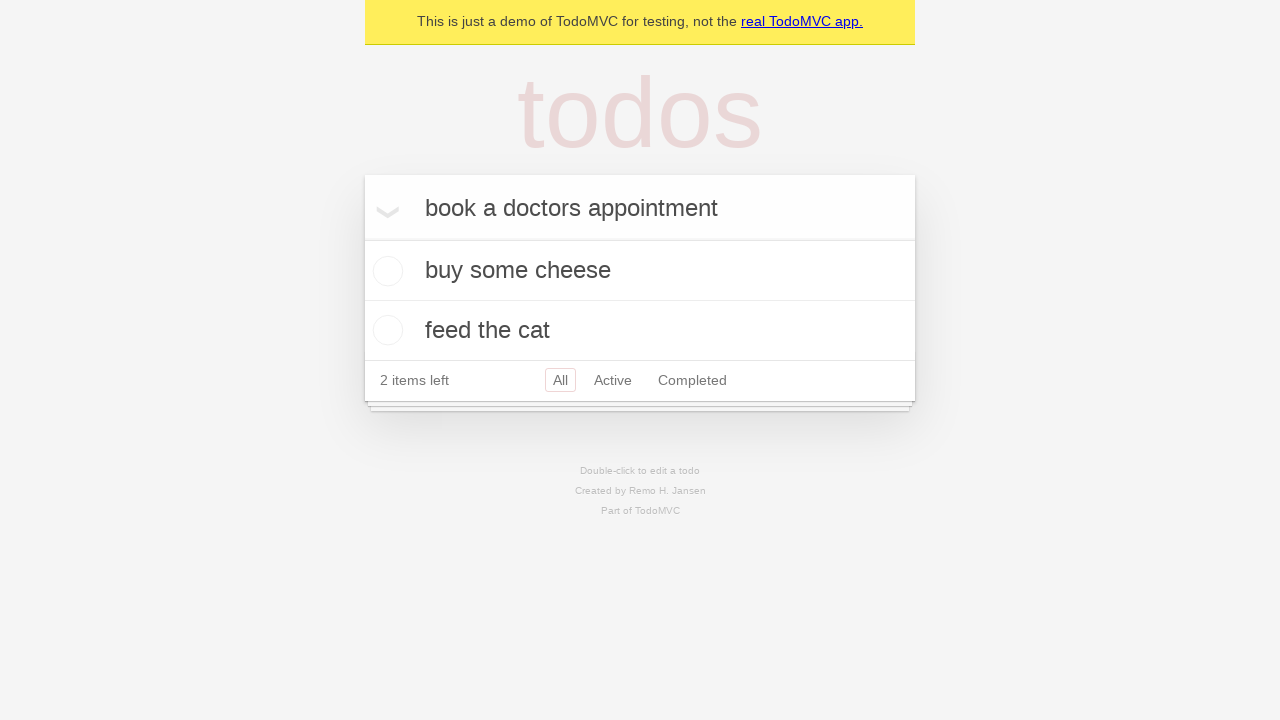

Pressed Enter to add third todo item on internal:attr=[placeholder="What needs to be done?"i]
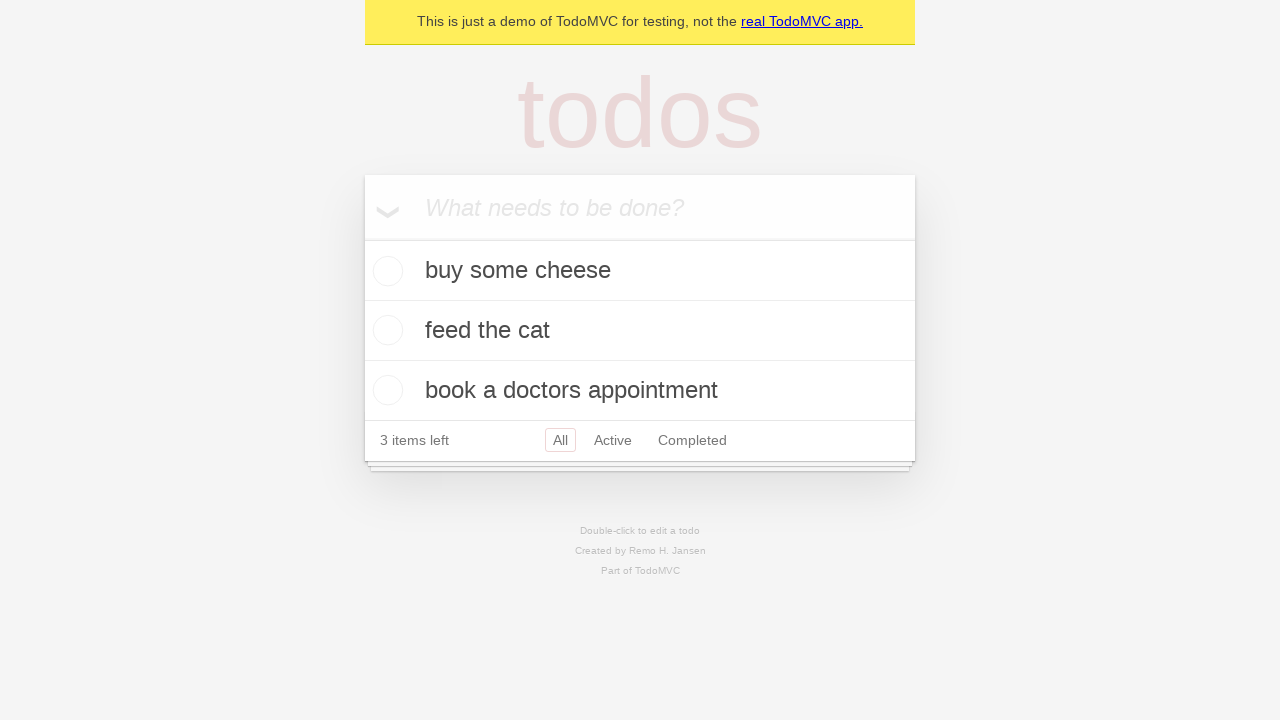

Double-clicked second todo item to enter edit mode at (640, 331) on internal:testid=[data-testid="todo-item"s] >> nth=1
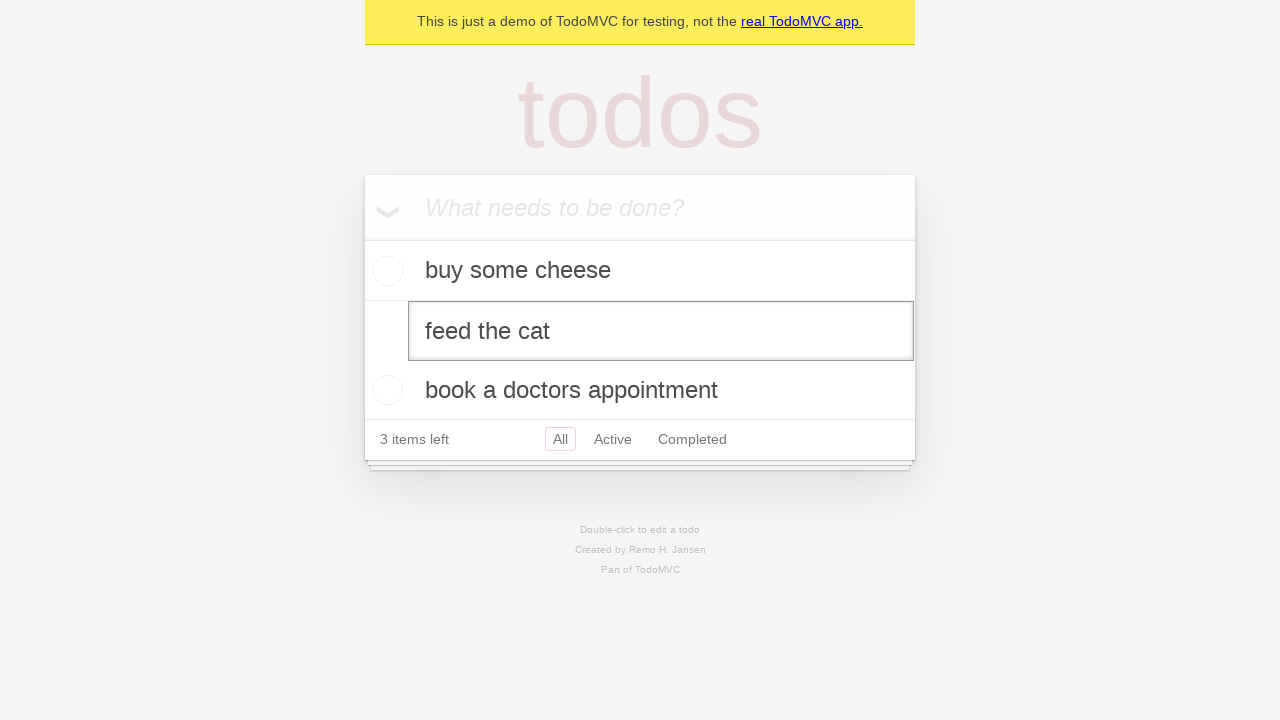

Cleared the edit textbox to empty string on internal:testid=[data-testid="todo-item"s] >> nth=1 >> internal:role=textbox[nam
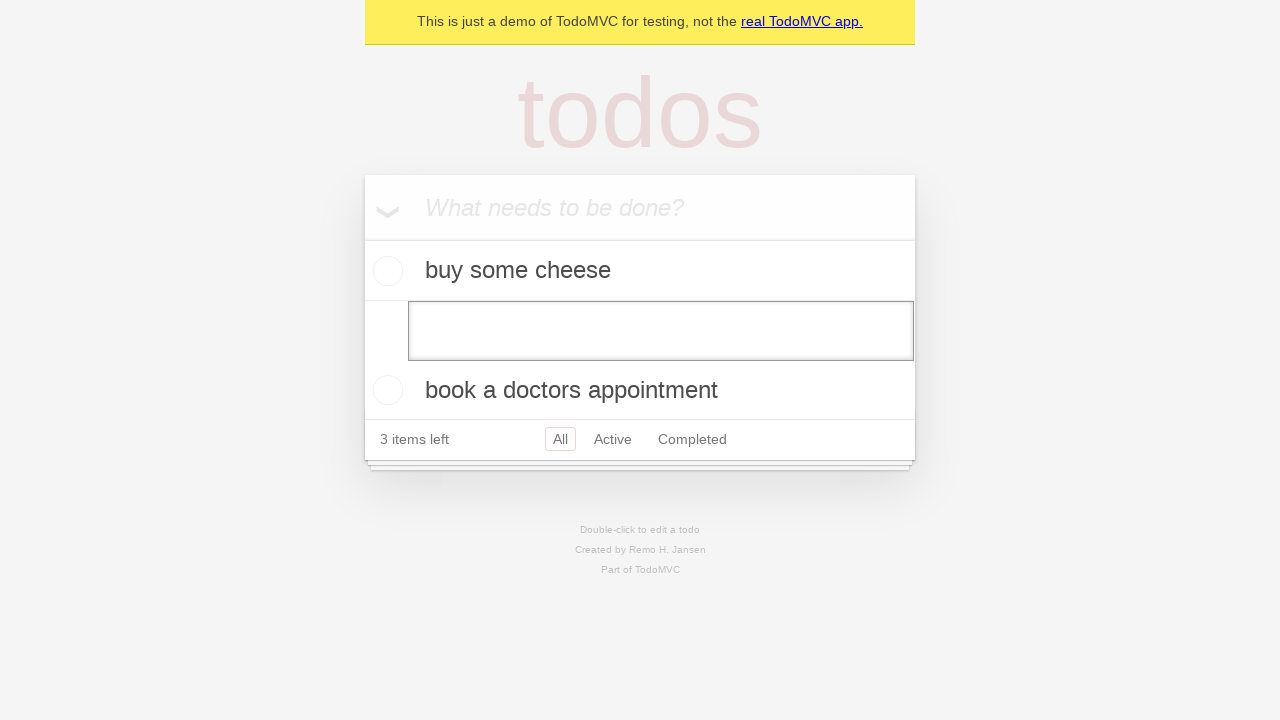

Pressed Enter to save empty todo, triggering item removal on internal:testid=[data-testid="todo-item"s] >> nth=1 >> internal:role=textbox[nam
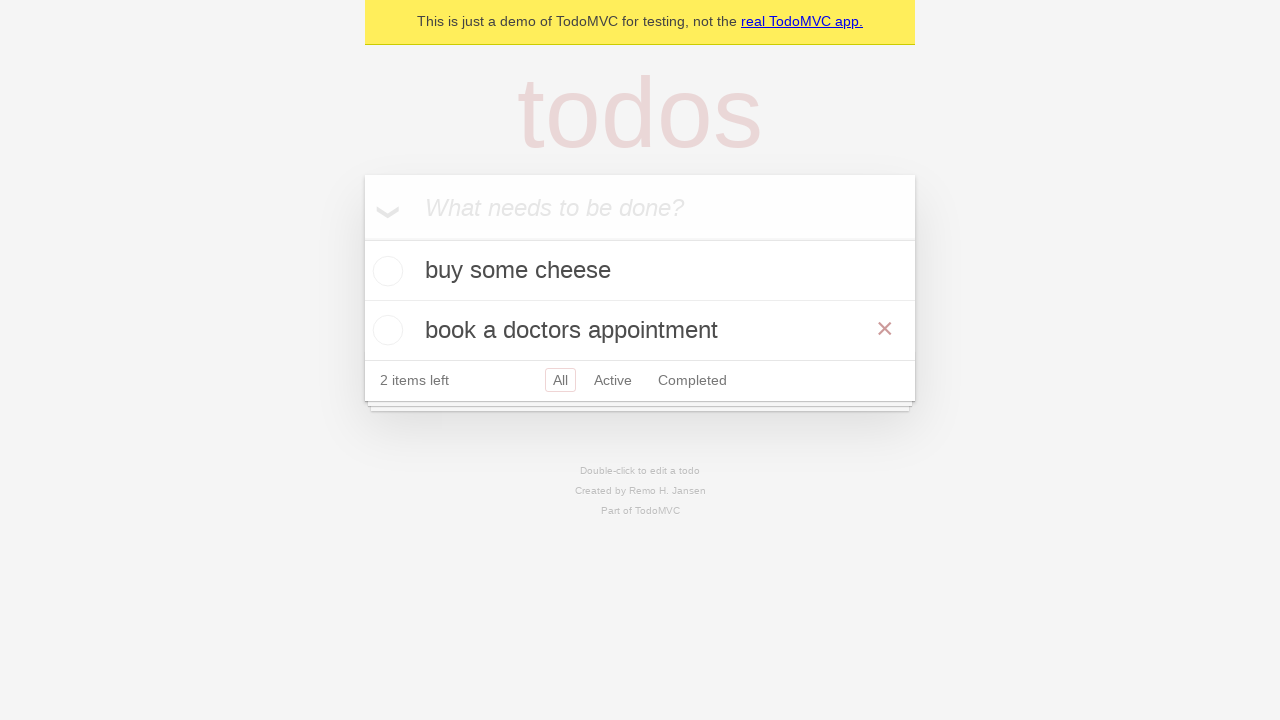

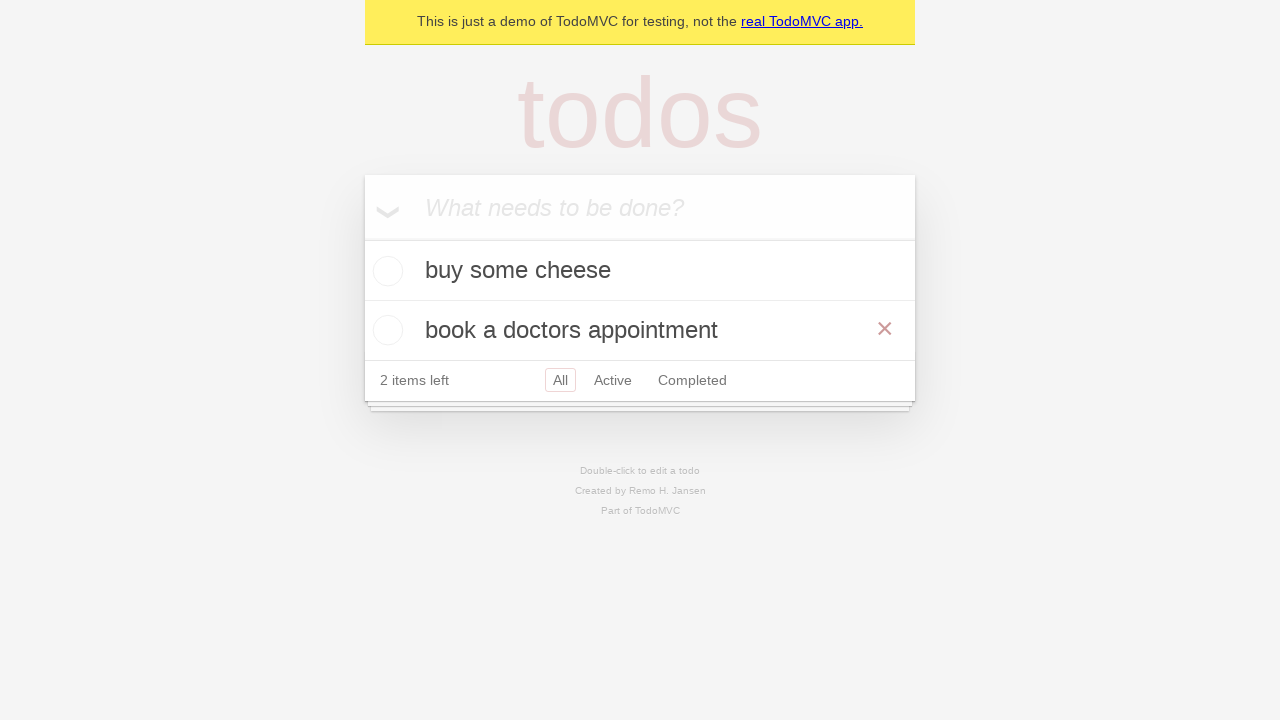